Tests marking all todo items as completed using the toggle all checkbox.

Starting URL: https://demo.playwright.dev/todomvc

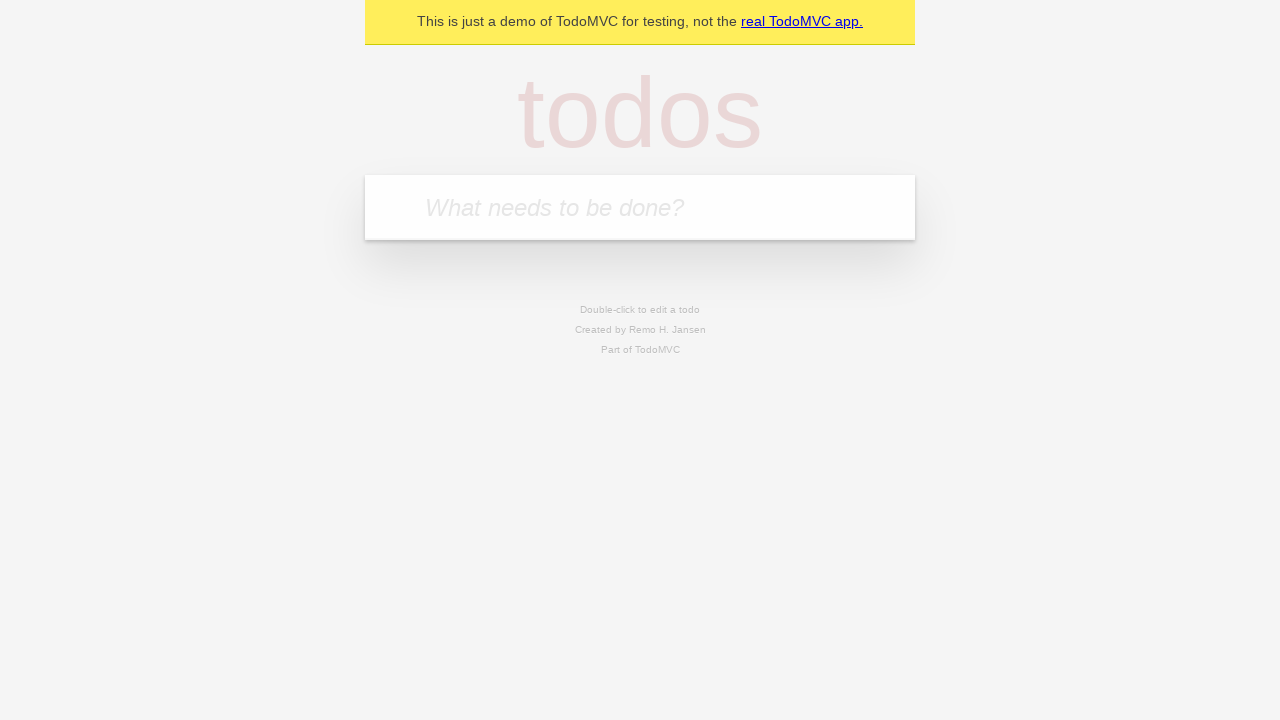

Filled todo input with 'buy some cheese' on internal:attr=[placeholder="What needs to be done?"i]
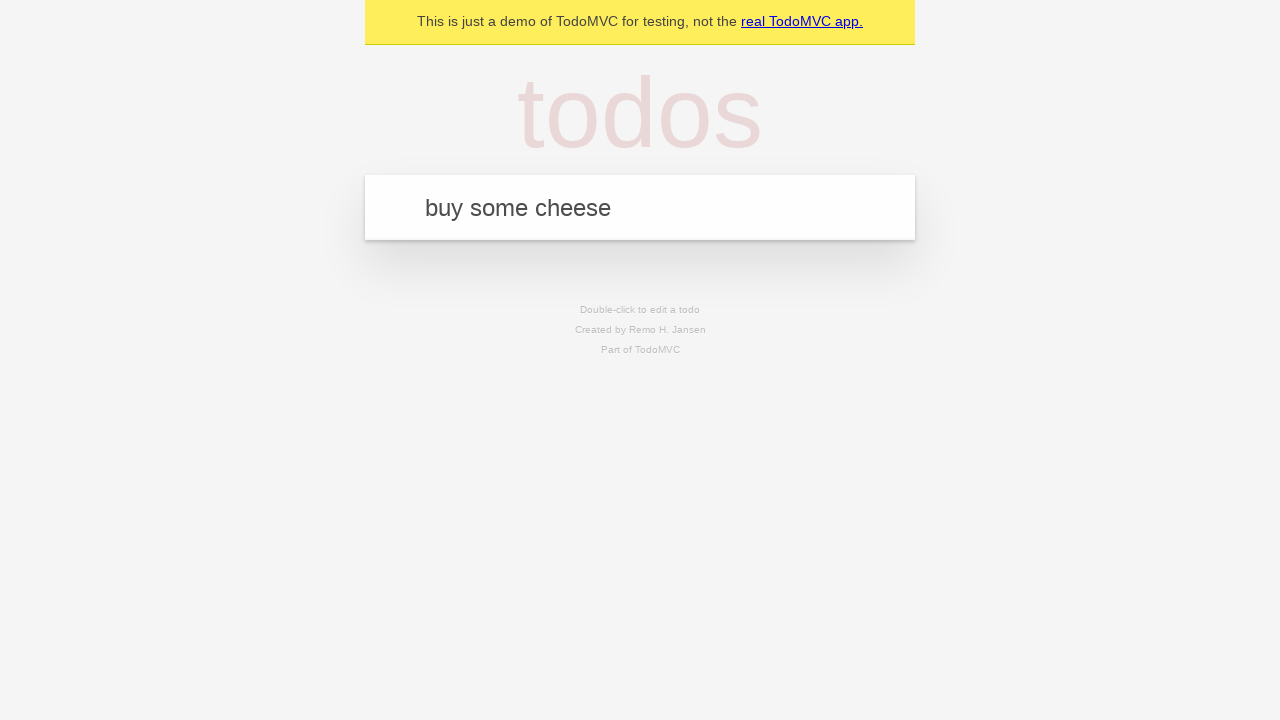

Pressed Enter to add 'buy some cheese' to todo list on internal:attr=[placeholder="What needs to be done?"i]
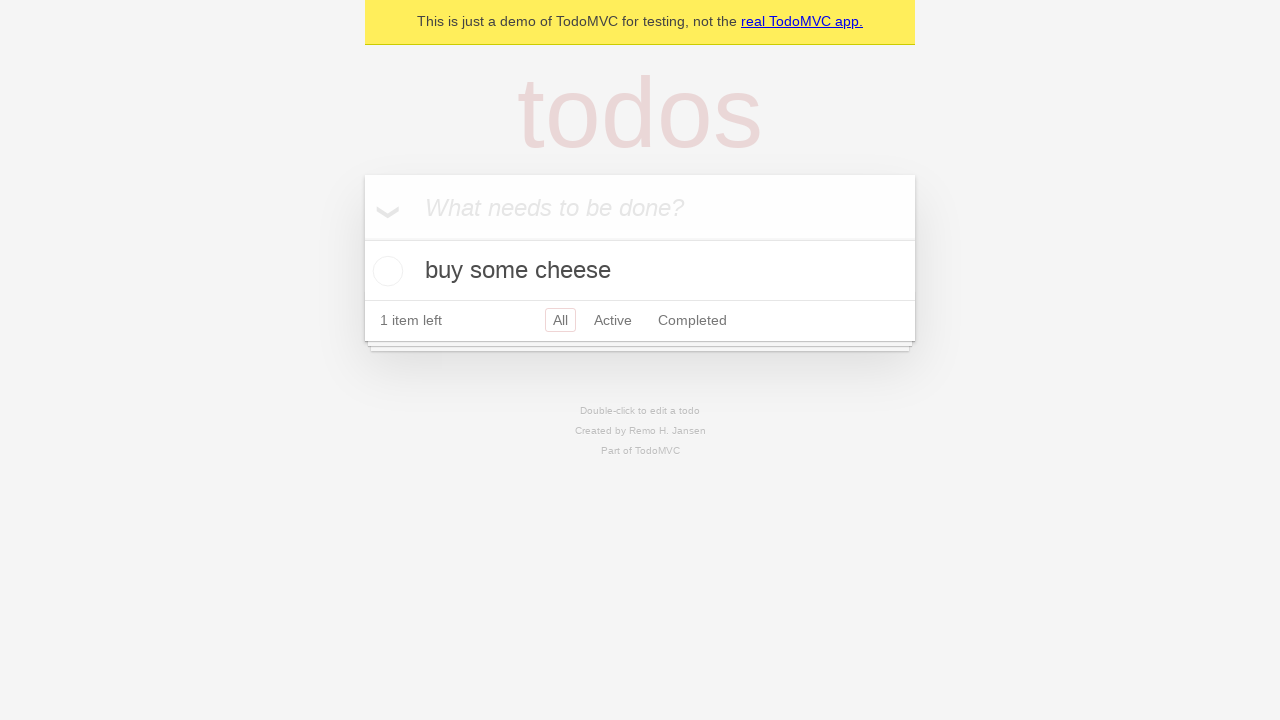

Filled todo input with 'feed the cat' on internal:attr=[placeholder="What needs to be done?"i]
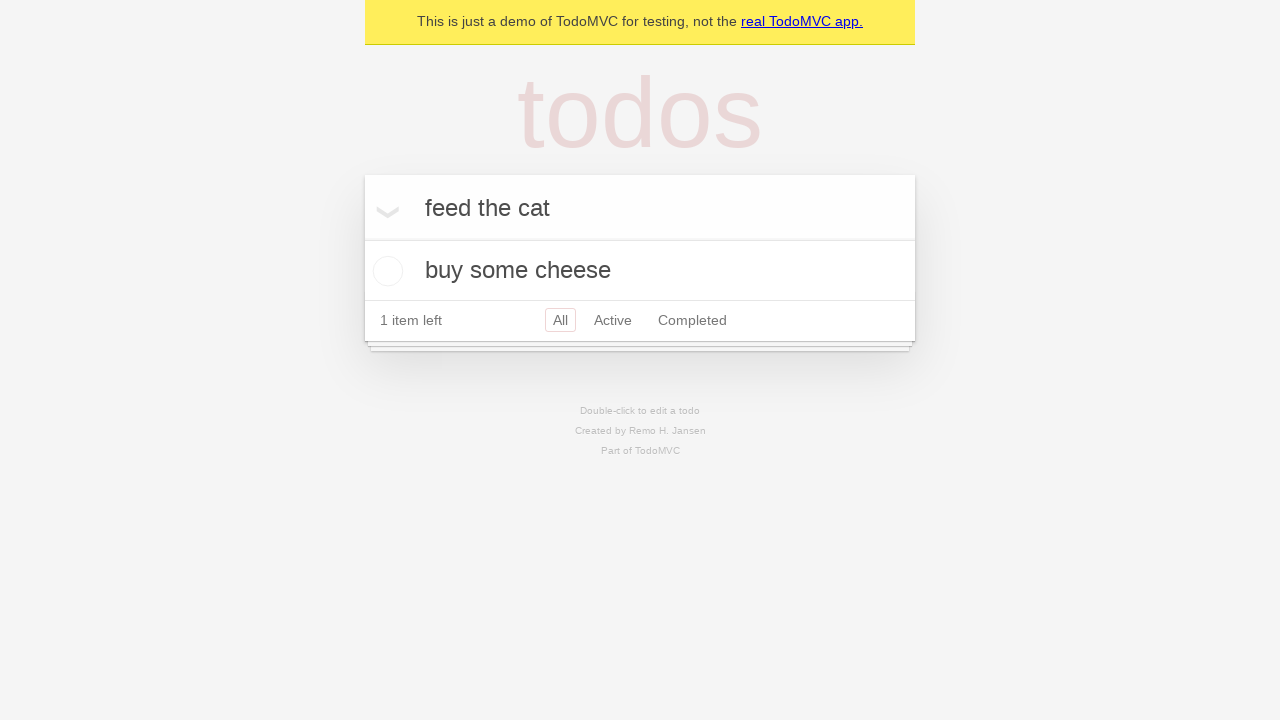

Pressed Enter to add 'feed the cat' to todo list on internal:attr=[placeholder="What needs to be done?"i]
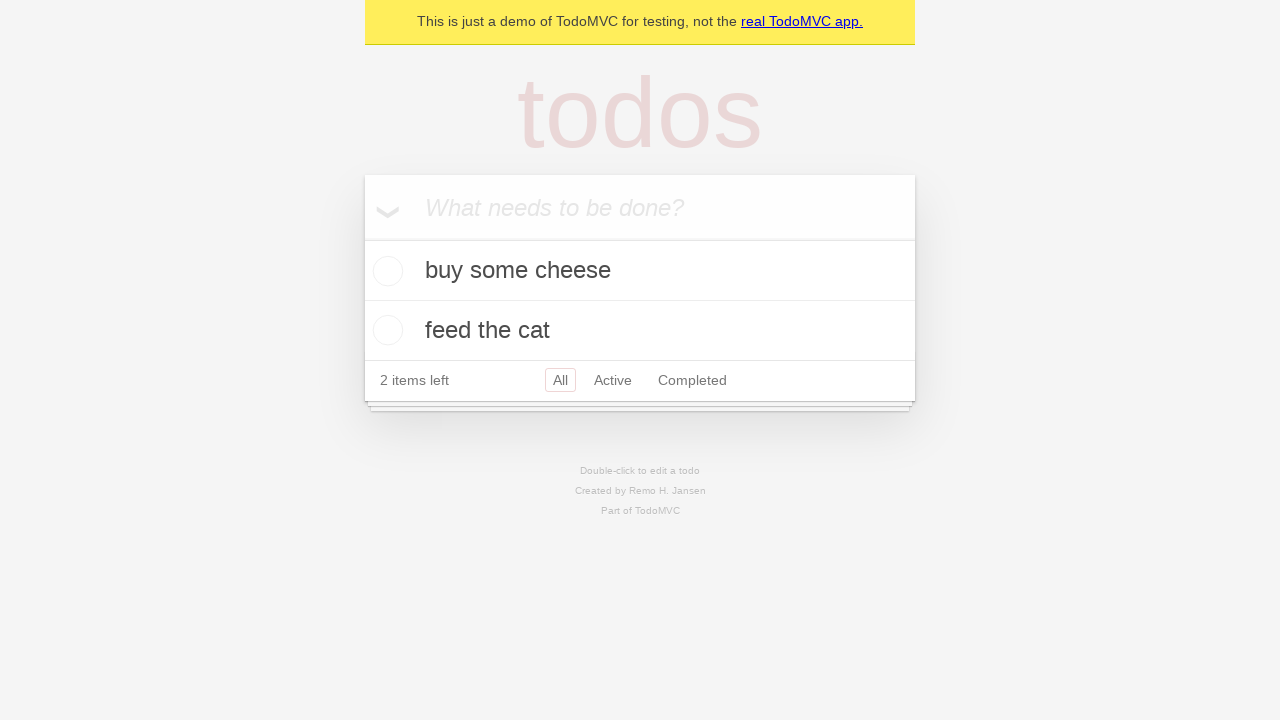

Filled todo input with 'book a doctors appointment' on internal:attr=[placeholder="What needs to be done?"i]
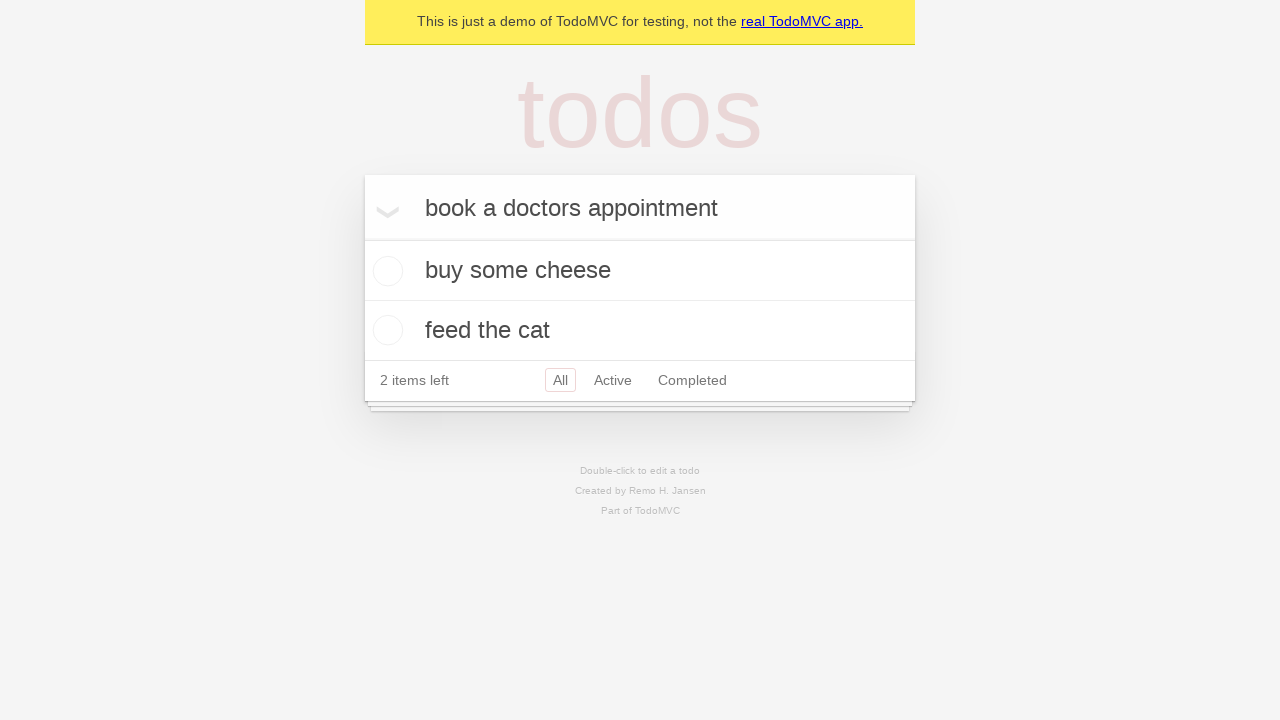

Pressed Enter to add 'book a doctors appointment' to todo list on internal:attr=[placeholder="What needs to be done?"i]
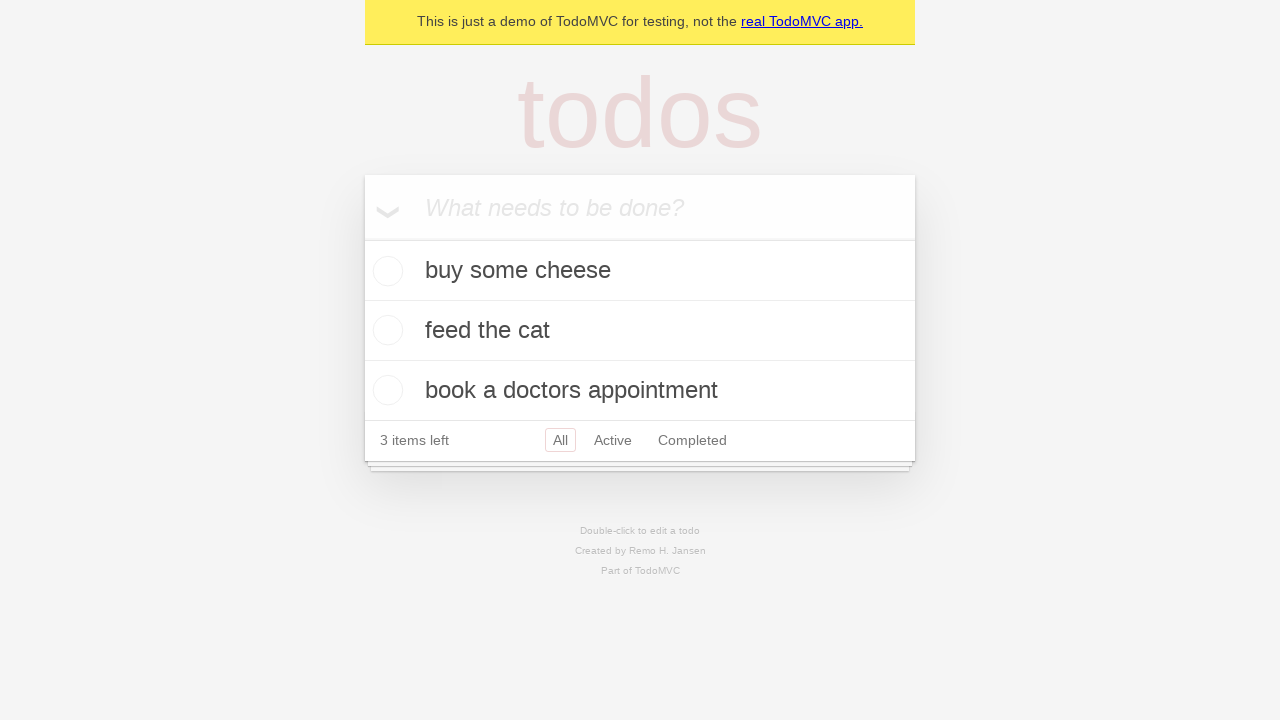

Clicked 'Mark all as complete' checkbox at (362, 238) on internal:label="Mark all as complete"i
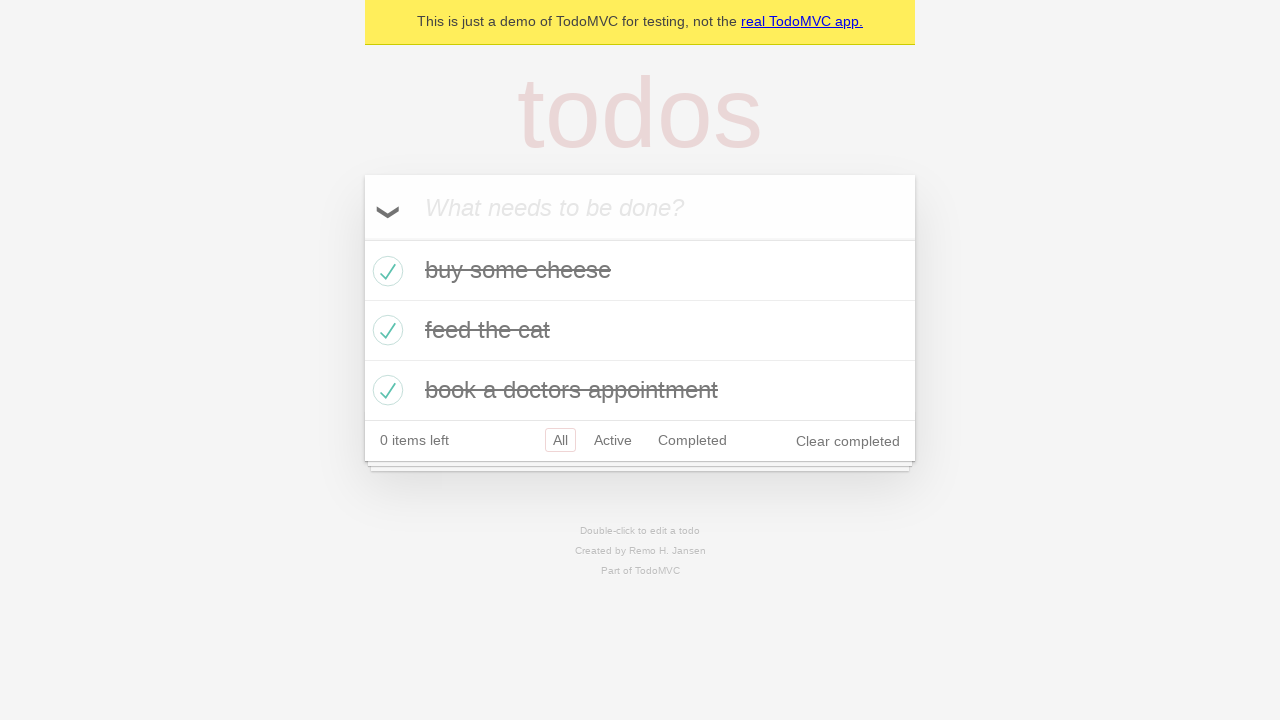

Verified that all todo items are marked as completed
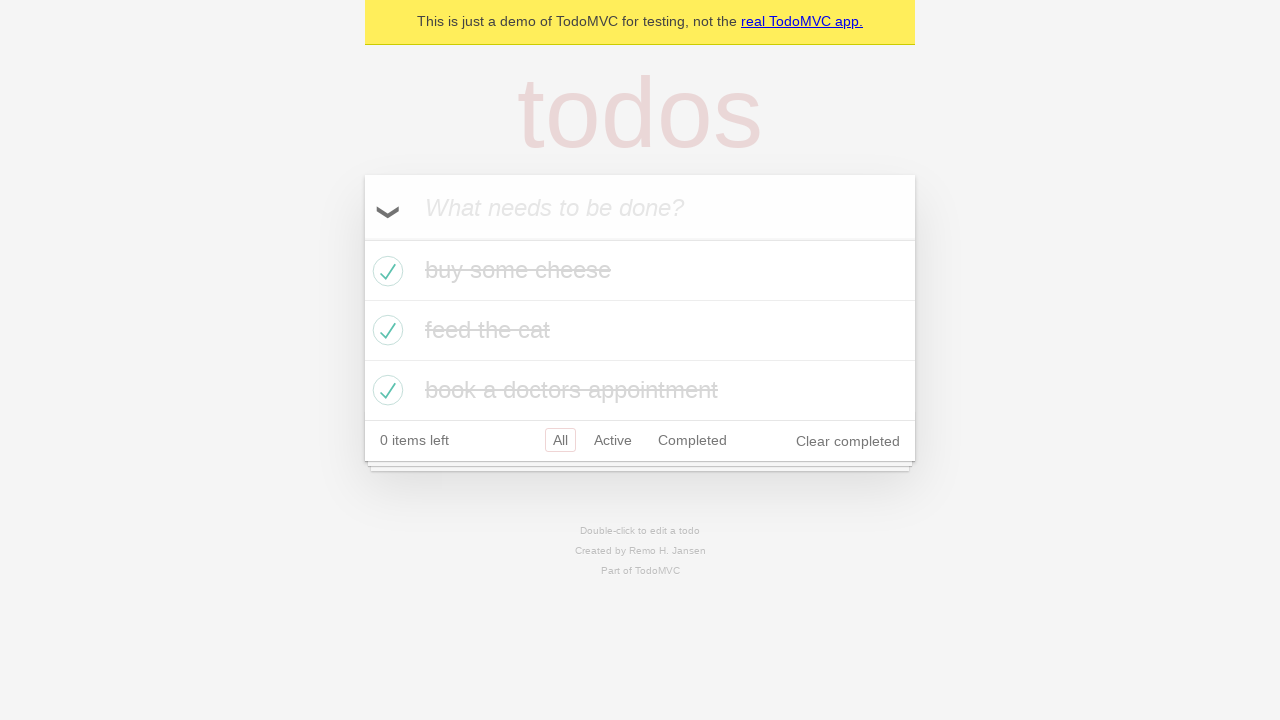

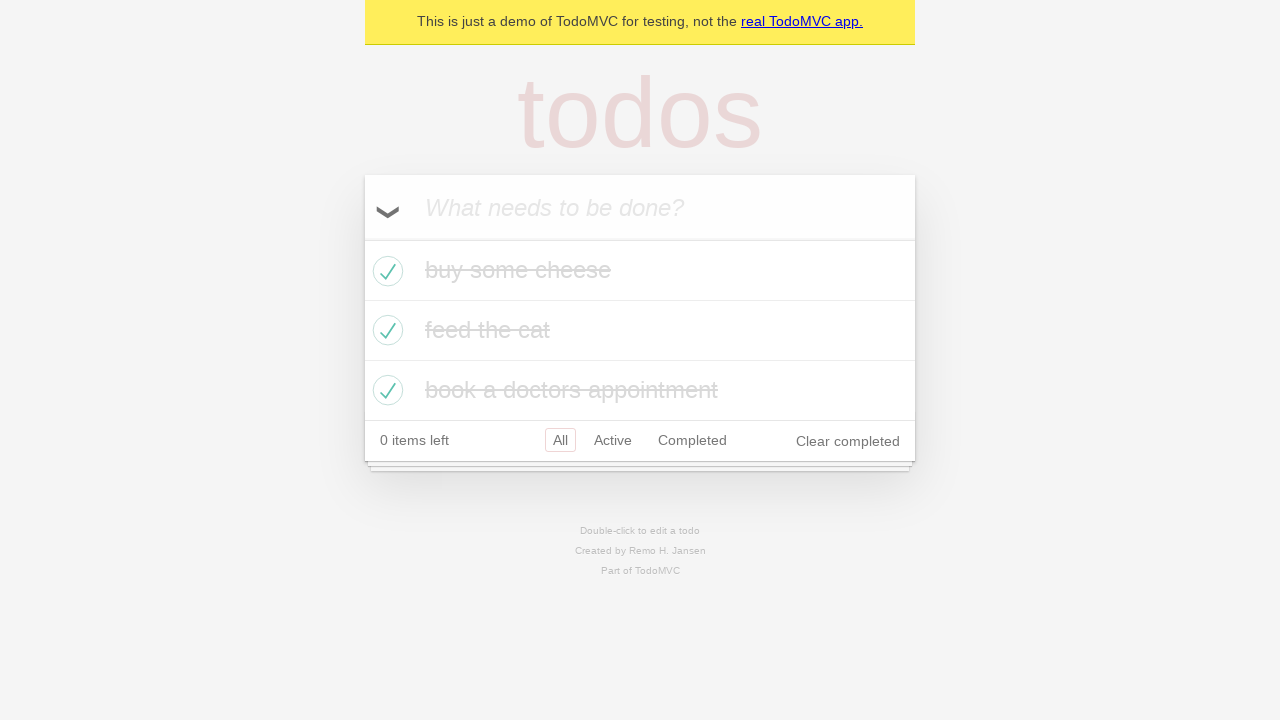